Tests that a numeric input field filters out letters and only accepts numbers when mixed text is entered

Starting URL: https://the-internet.herokuapp.com/

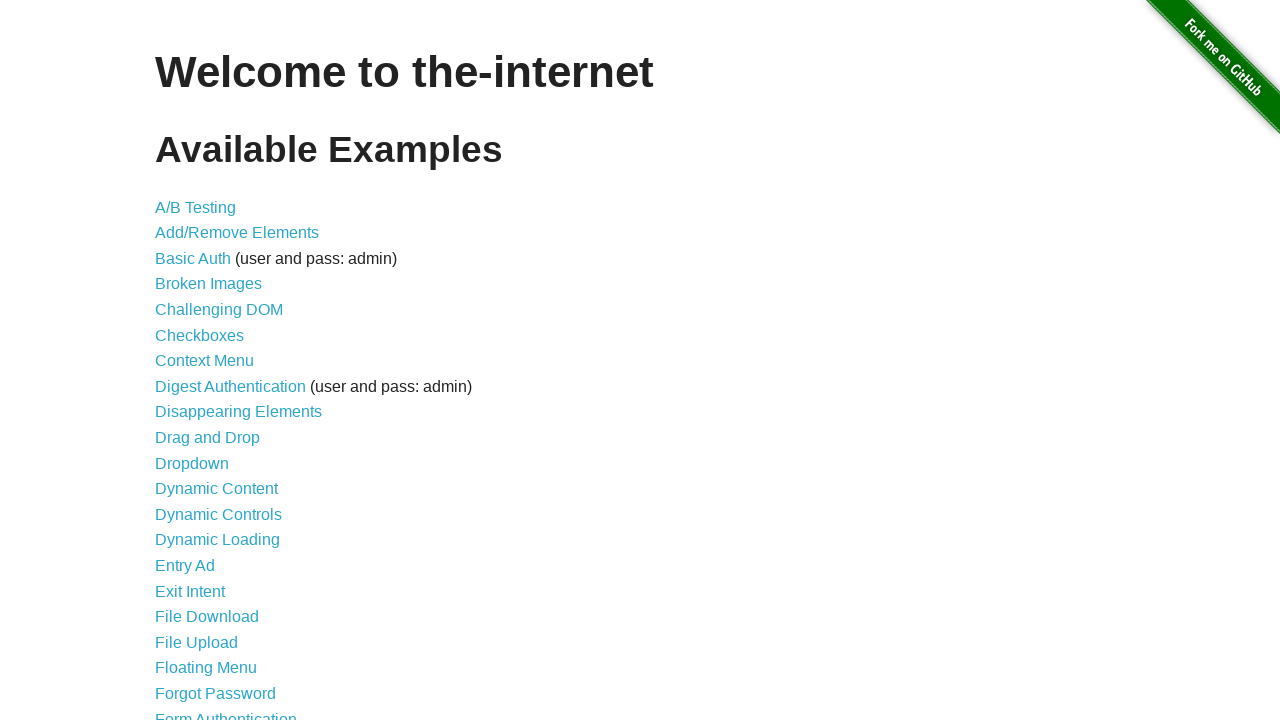

Navigated to the-internet.herokuapp.com home page
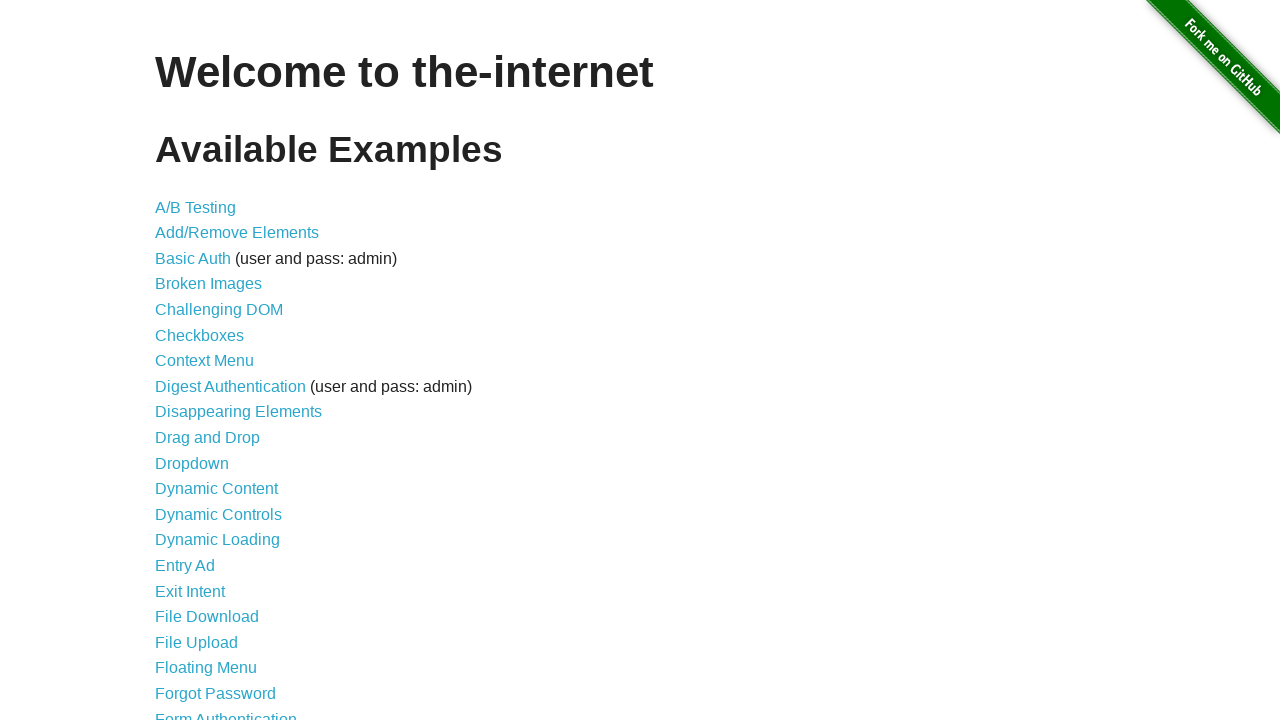

Clicked on Inputs link at (176, 361) on text=Inputs
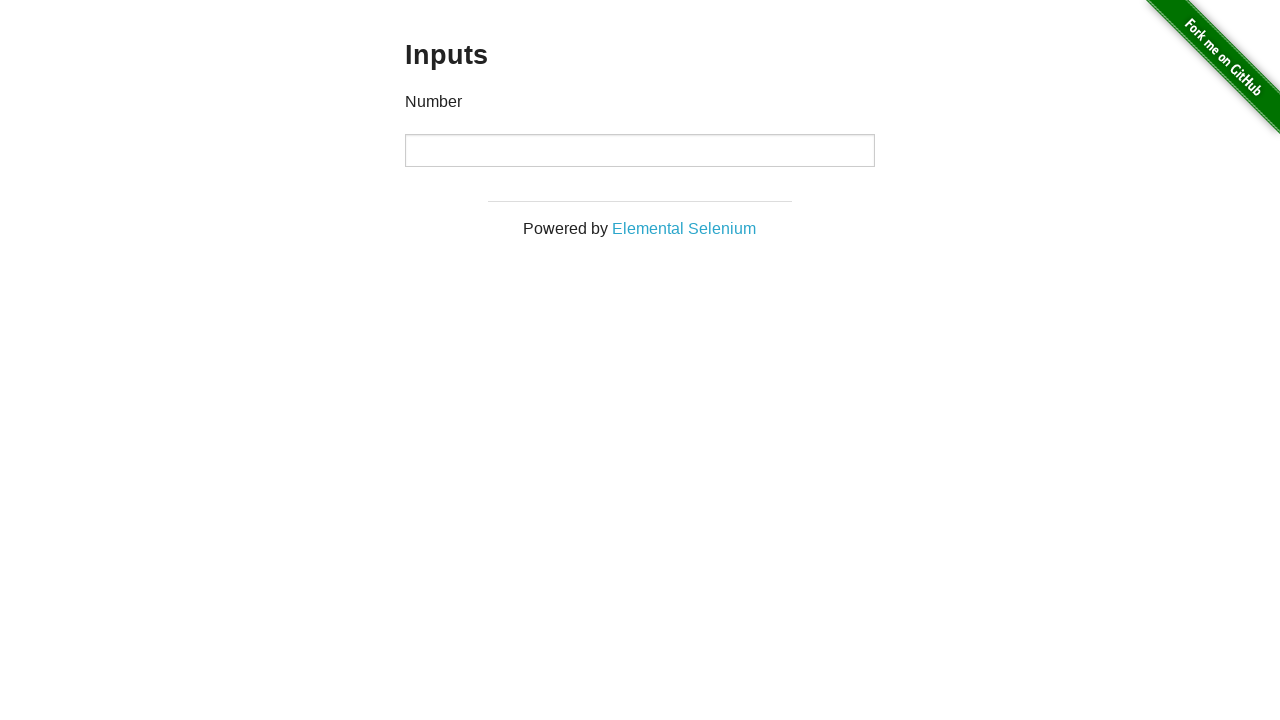

Typed 'A123B' (mixed letters and numbers) into the numeric input field on input
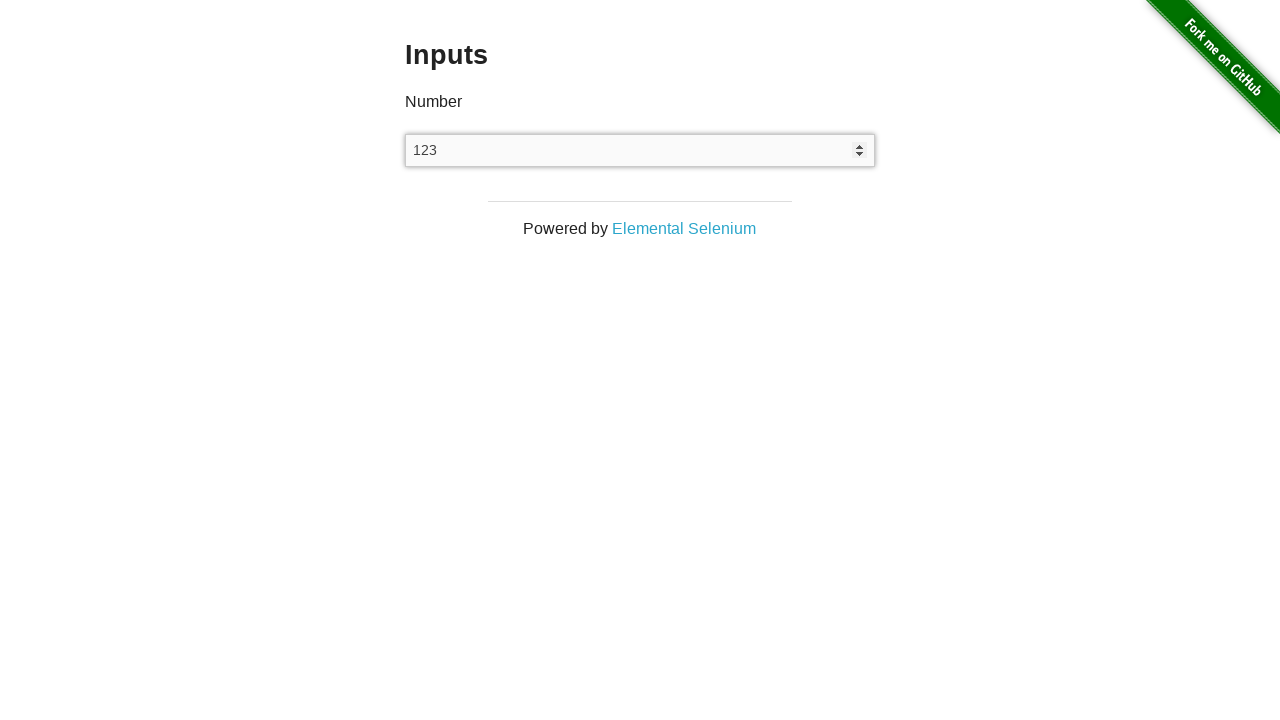

Verified that only numbers '123' were accepted and letters were filtered out
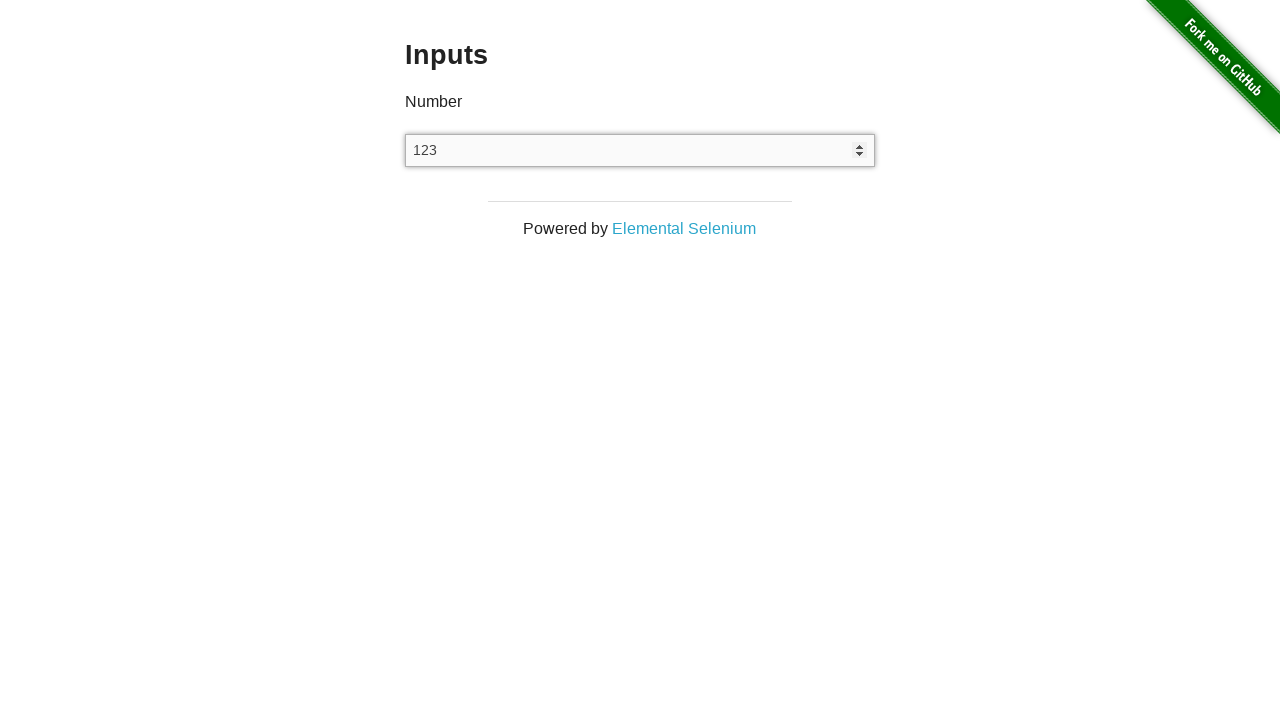

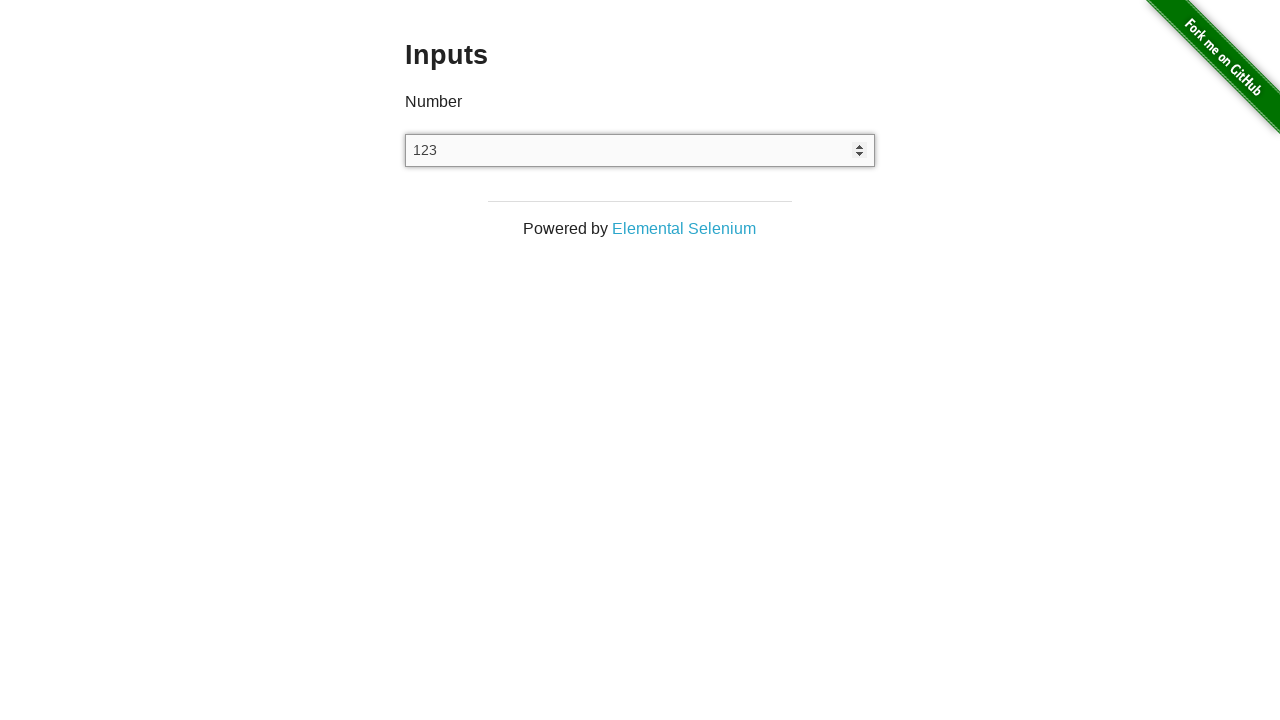